Tests dynamic loading functionality by clicking Start button, waiting for hidden element to appear, and verifying the "Hello World!" text is displayed

Starting URL: https://the-internet.herokuapp.com/dynamic_loading/1

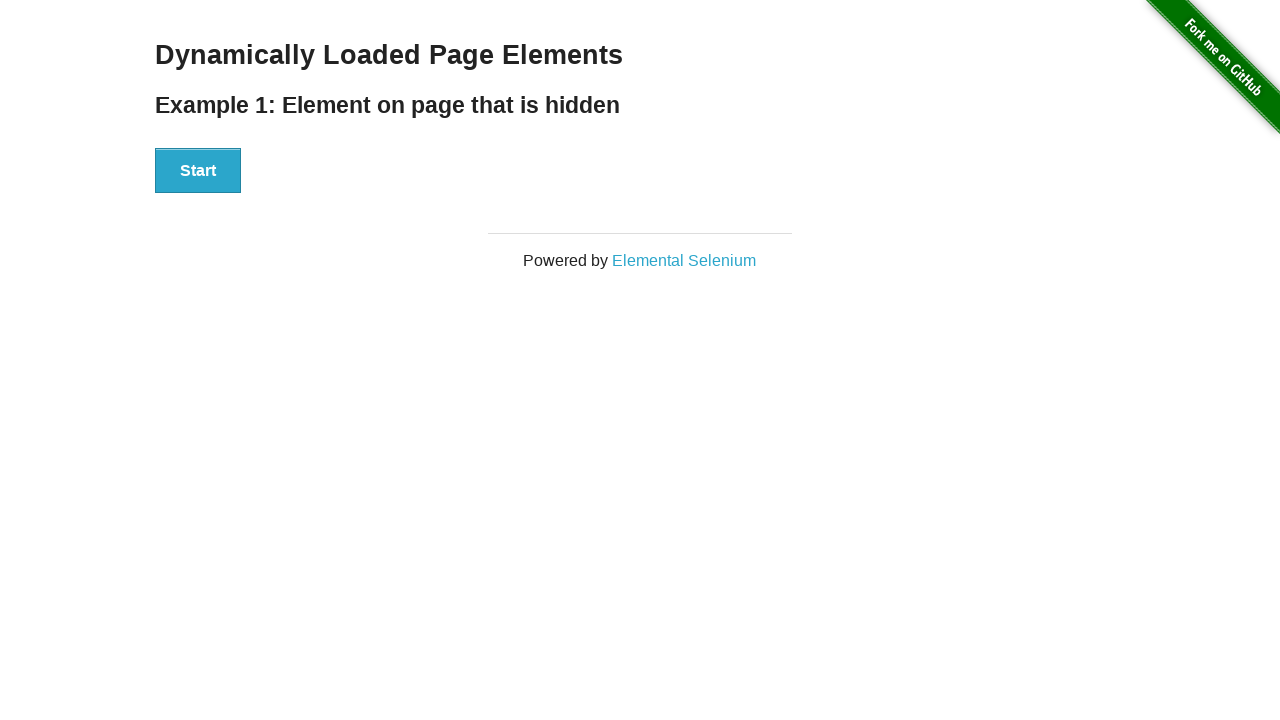

Clicked Start button to initiate dynamic loading at (198, 171) on xpath=//button
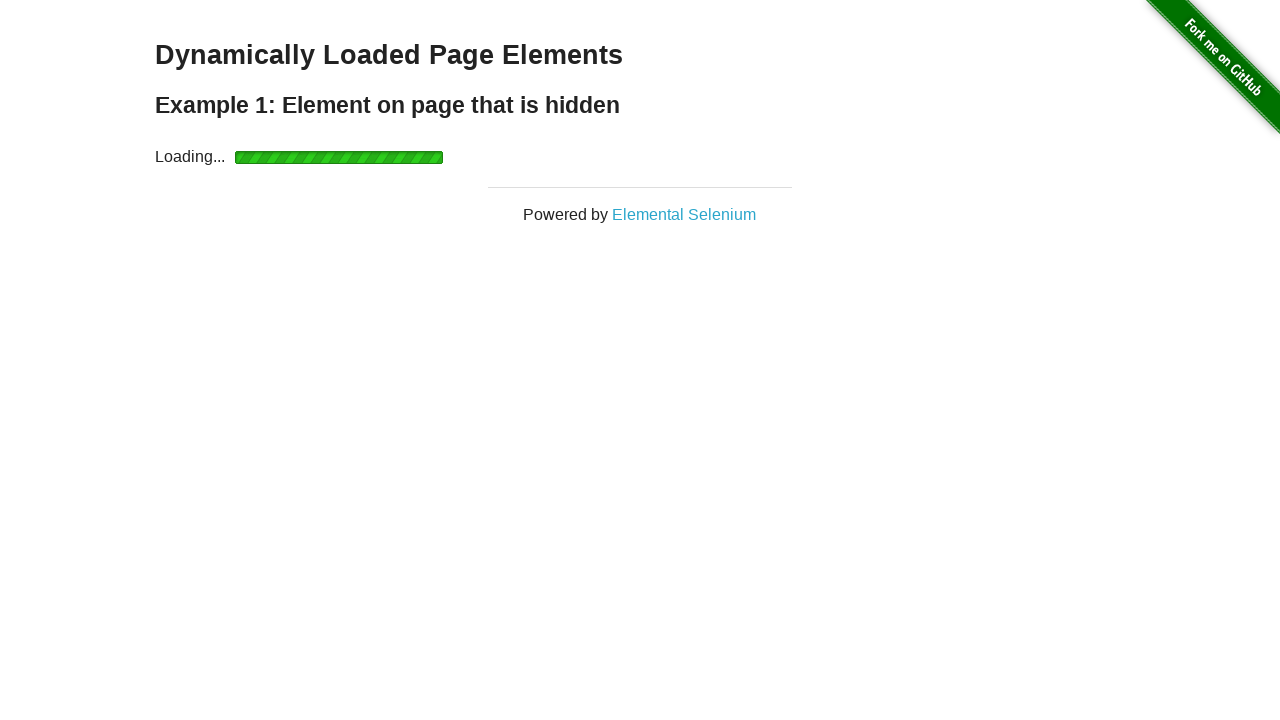

Waited for hidden element to appear and become visible
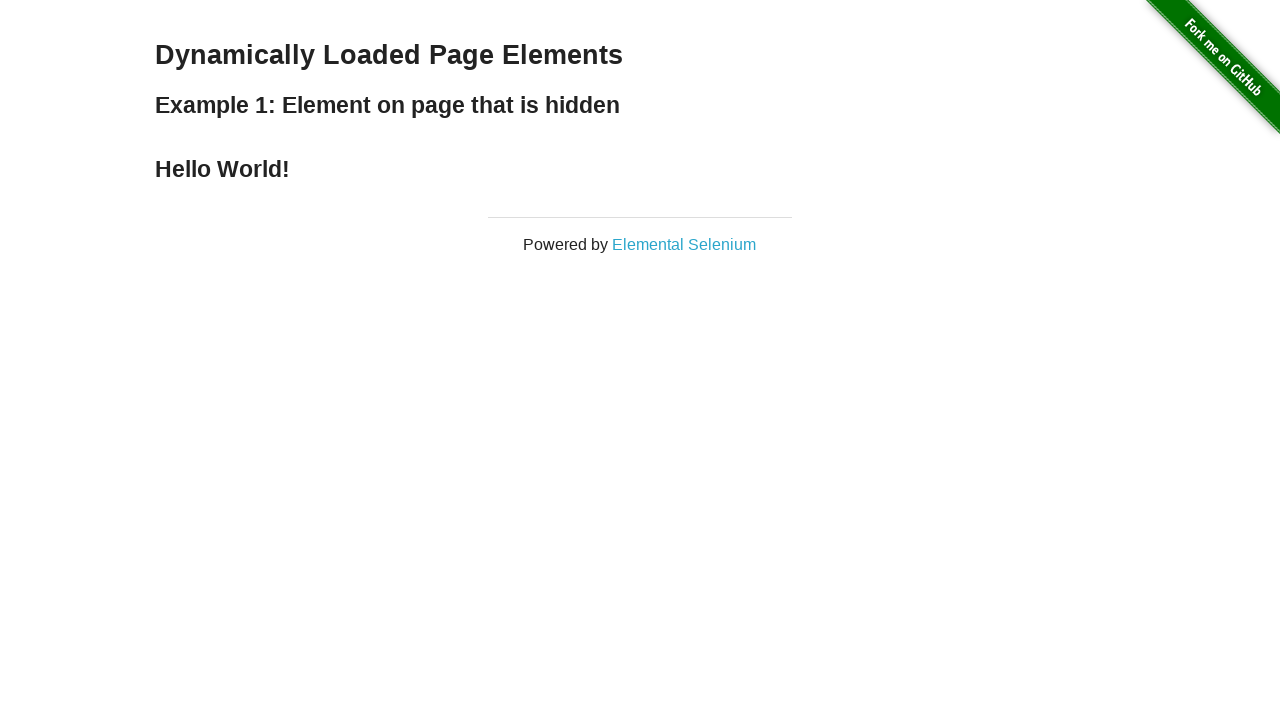

Located the finish element containing the text
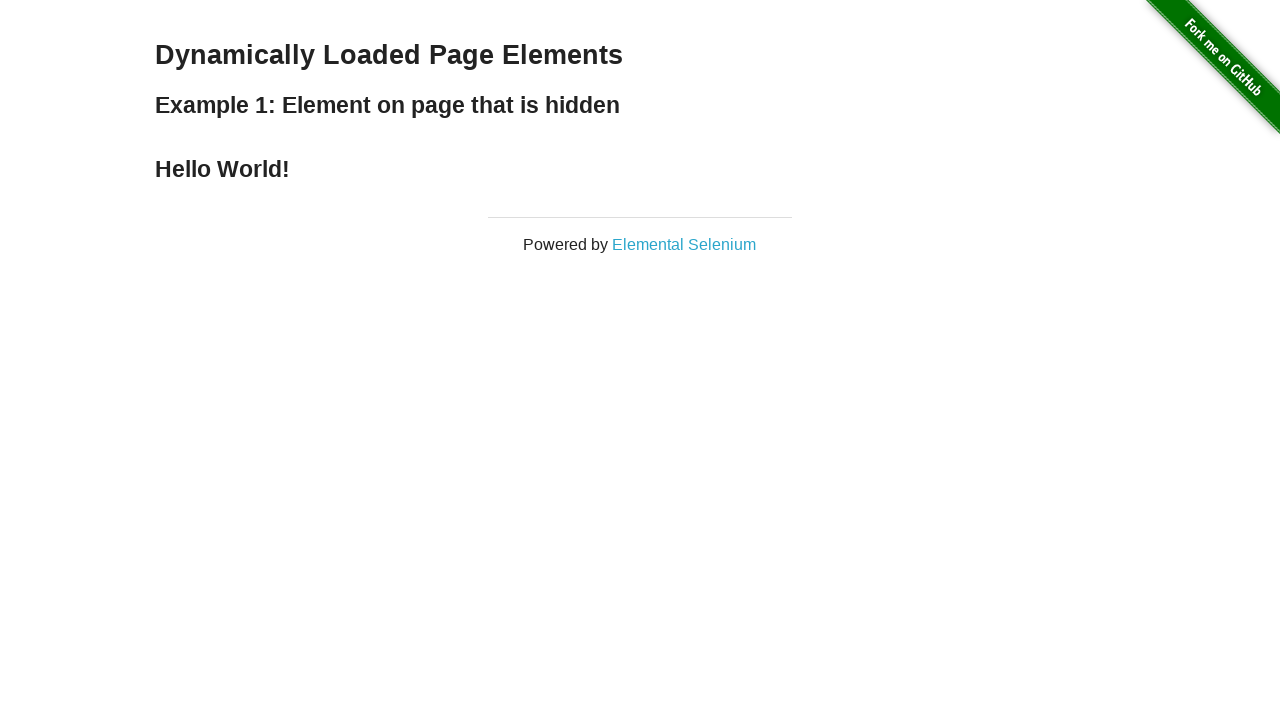

Clicked the finish element at (640, 169) on xpath=//div[@id='finish']//h4
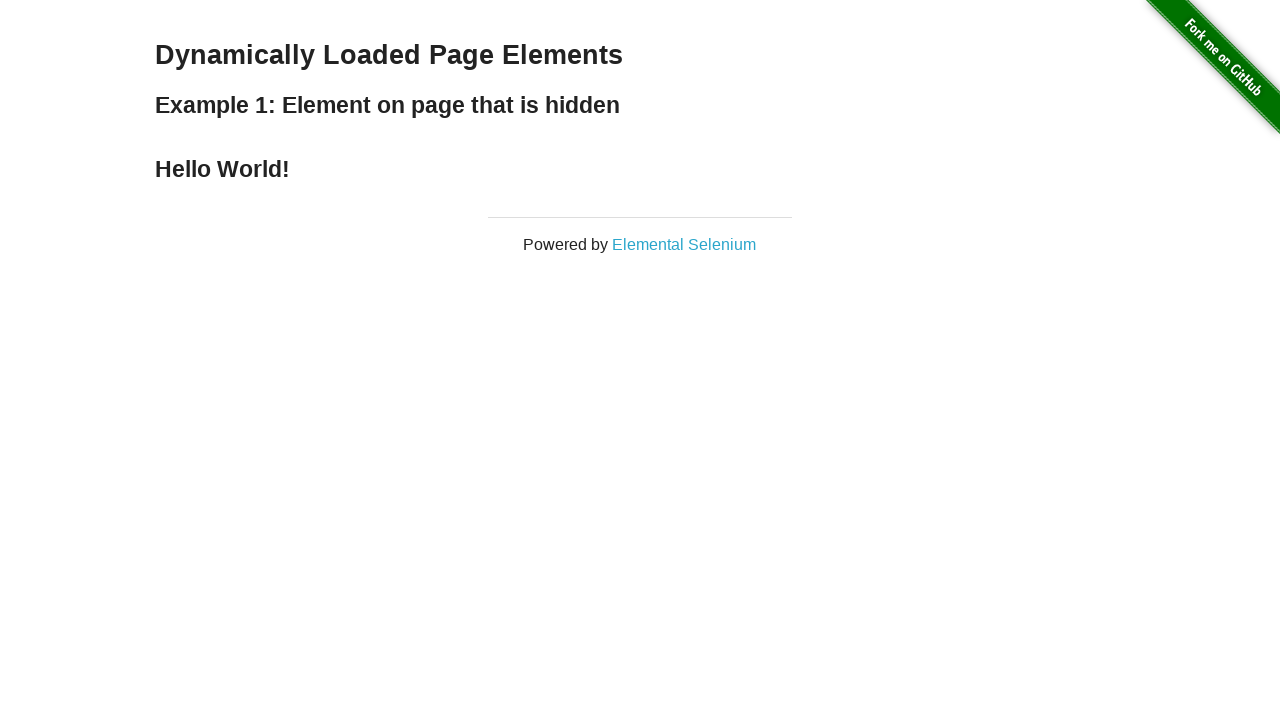

Verified that 'Hello World!' text is displayed
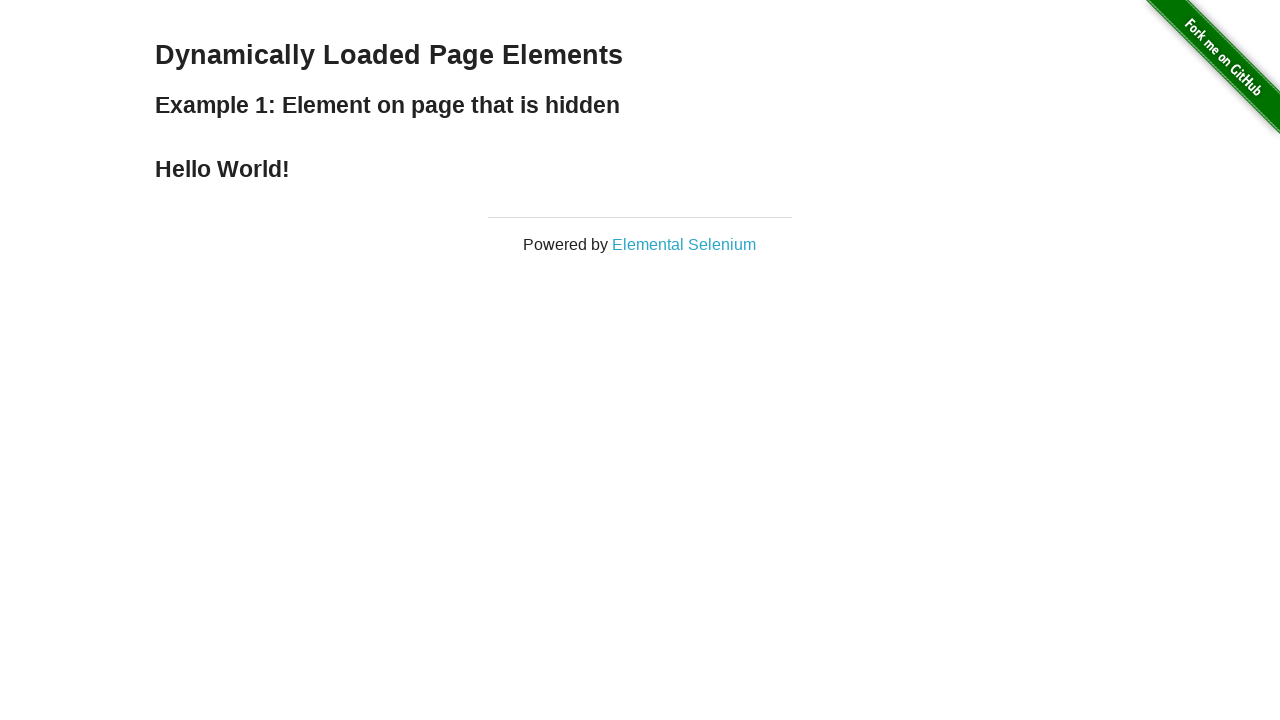

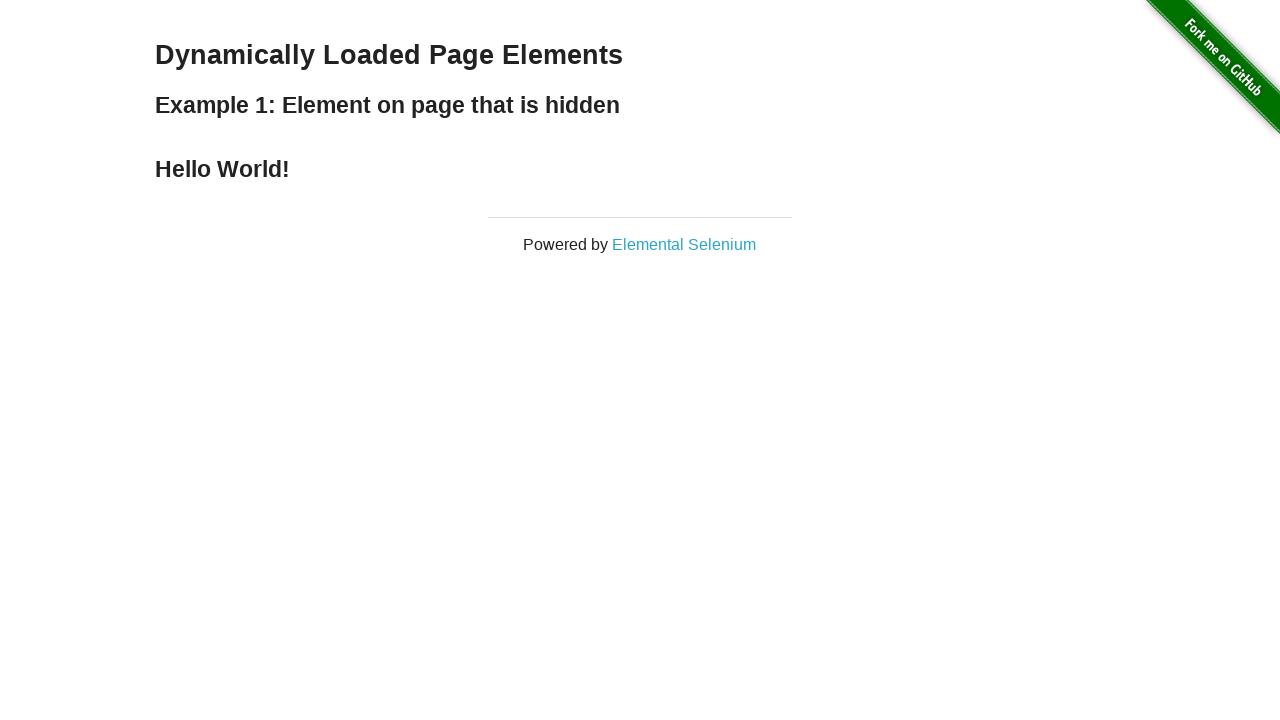